Tests AJAX button functionality by clicking a button and waiting for the response text to appear in a green notification panel

Starting URL: http://uitestingplayground.com/ajax

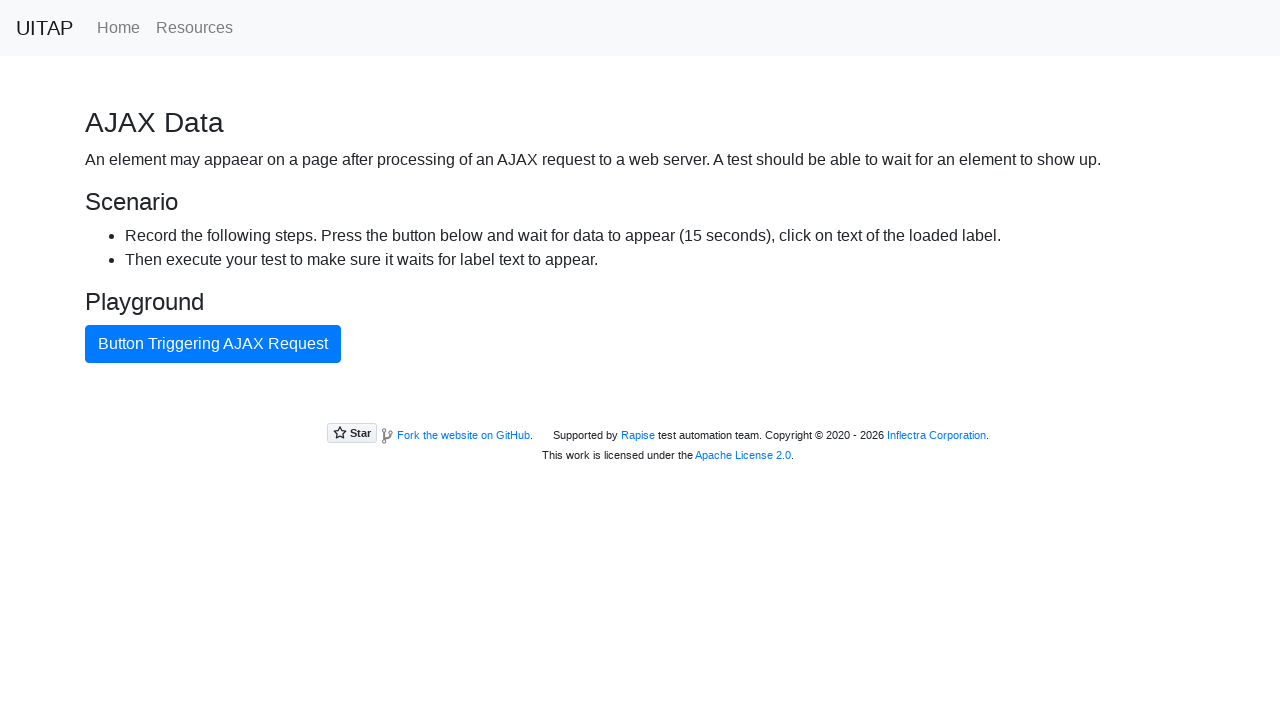

Clicked the blue AJAX button at (213, 344) on #ajaxButton
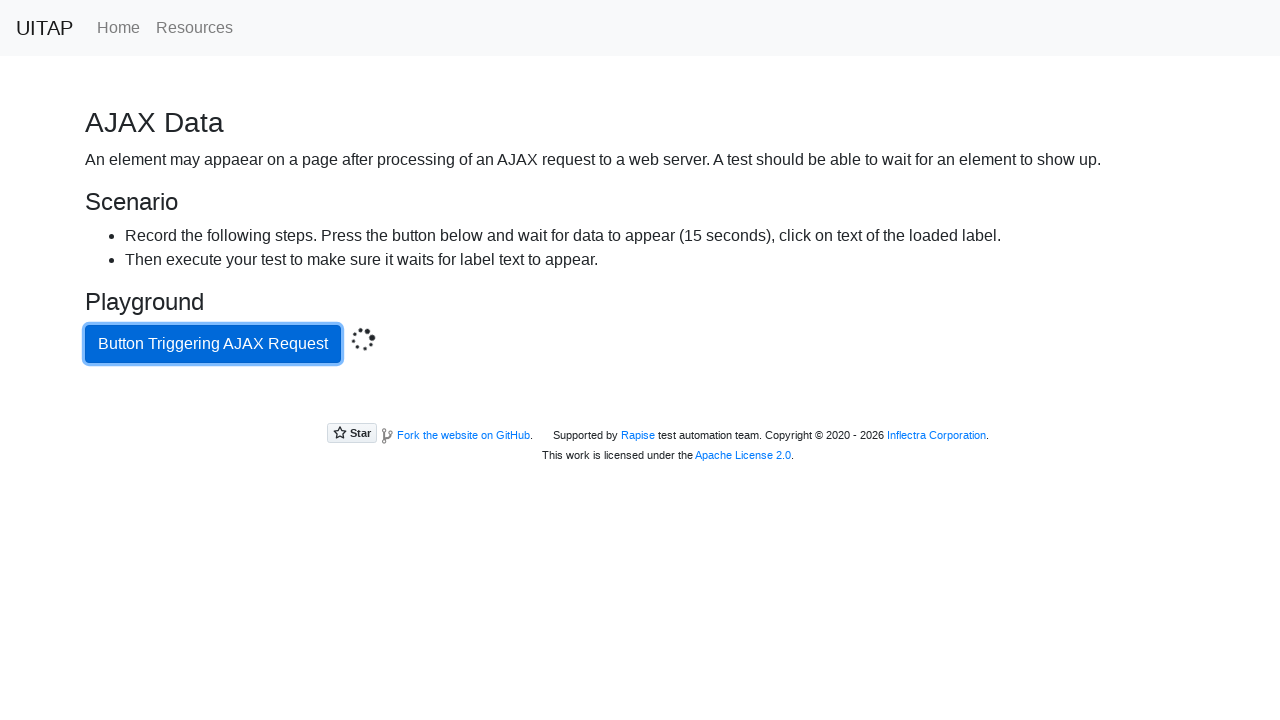

Waited for green notification panel with AJAX response to appear
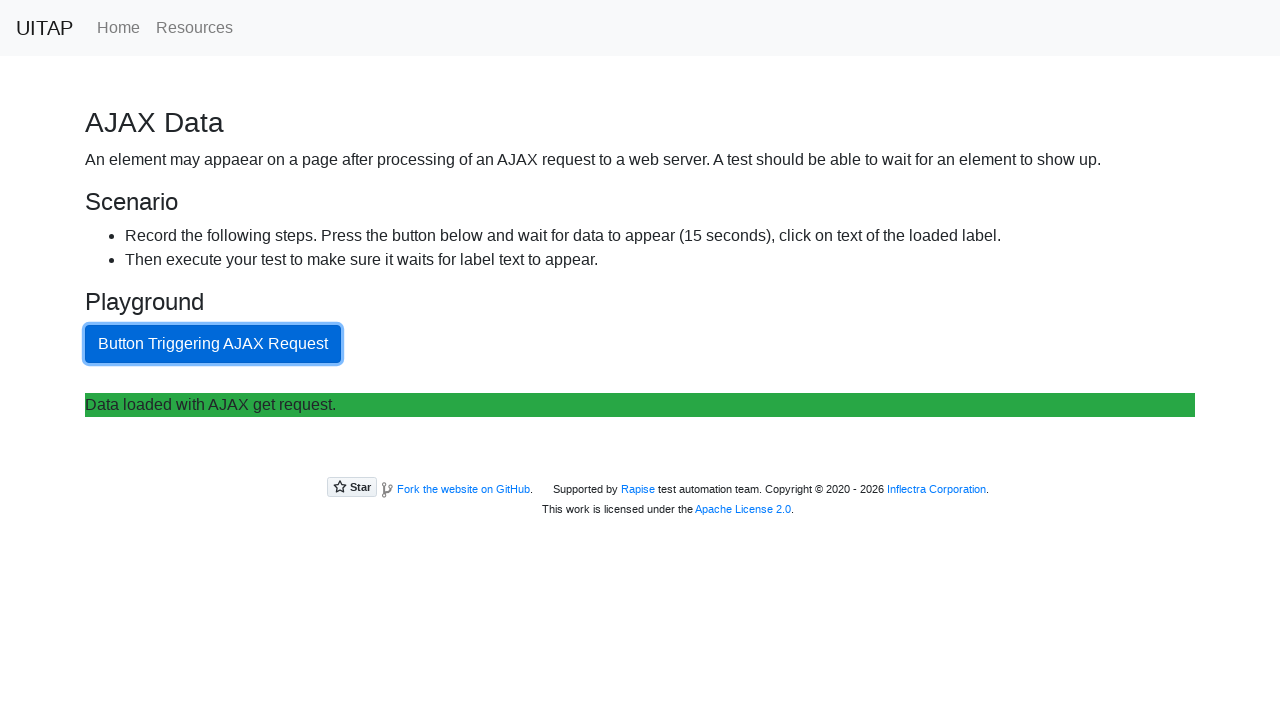

Retrieved response text from green panel: 'Data loaded with AJAX get request.'
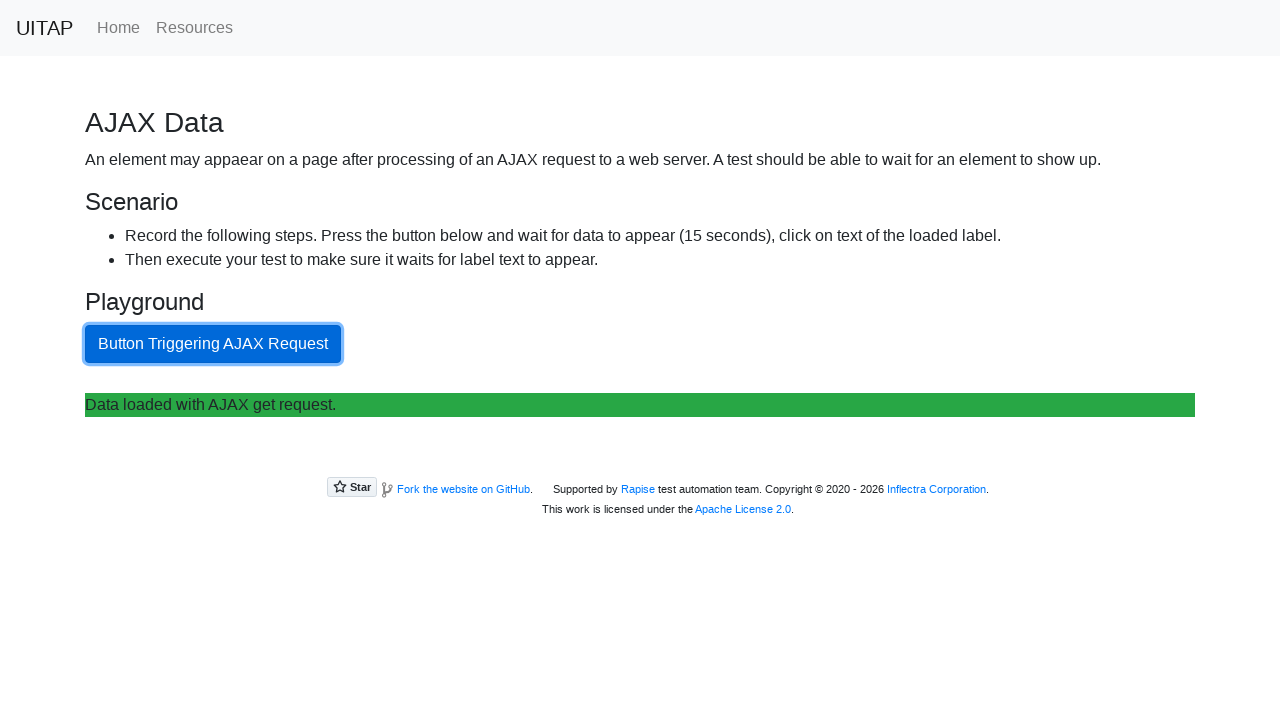

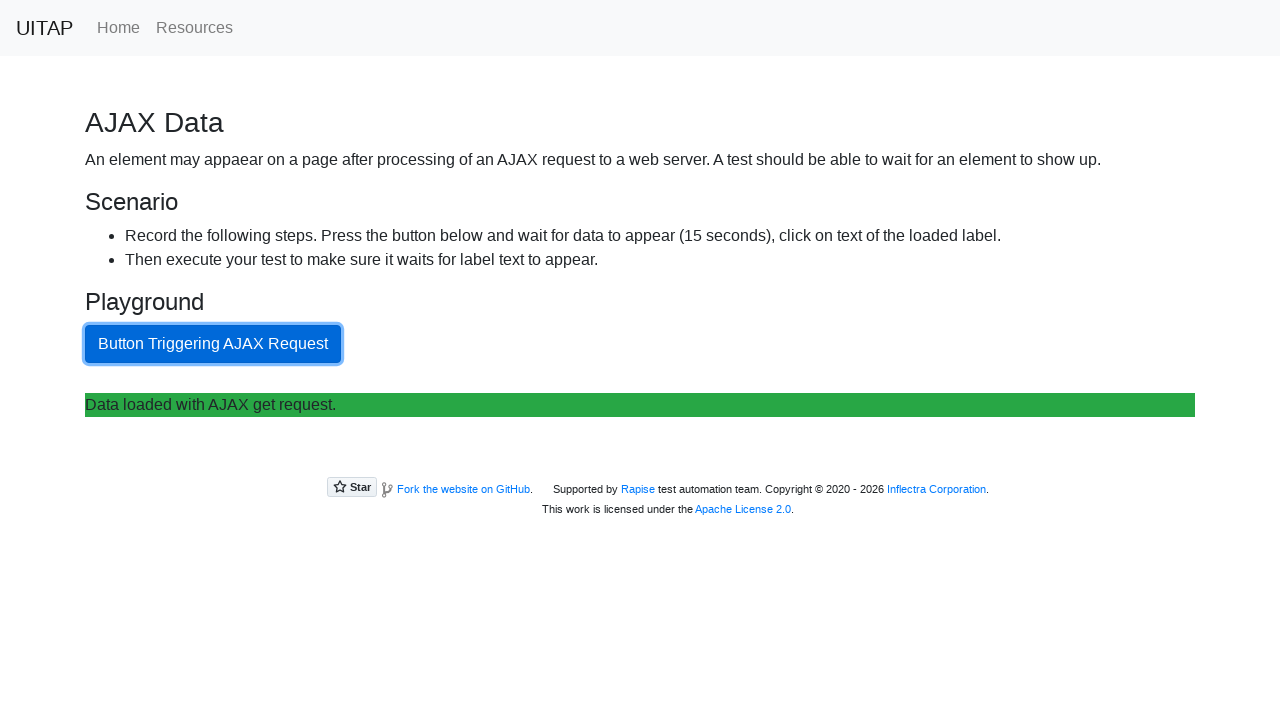